Tests hover functionality by moving mouse over an image element to reveal hidden user information and profile link

Starting URL: https://the-internet.herokuapp.com/hovers

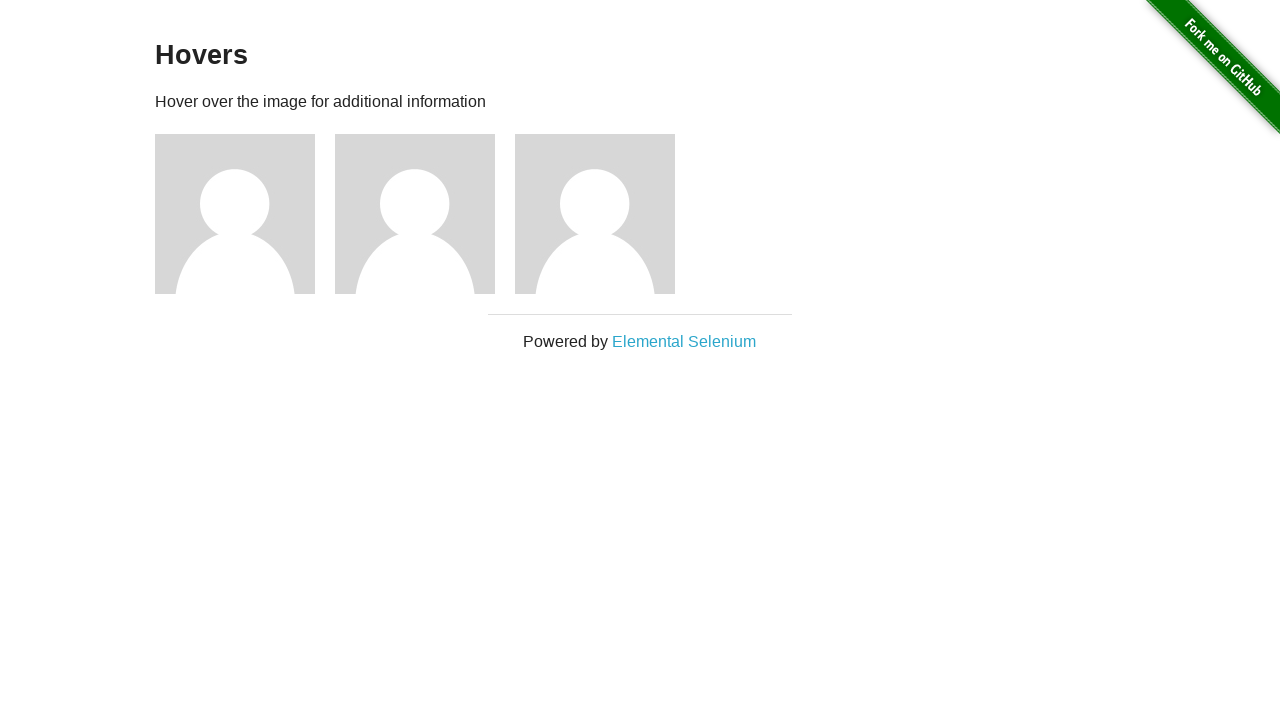

Hovered over first user image to reveal hidden information at (235, 214) on (//img)[2]
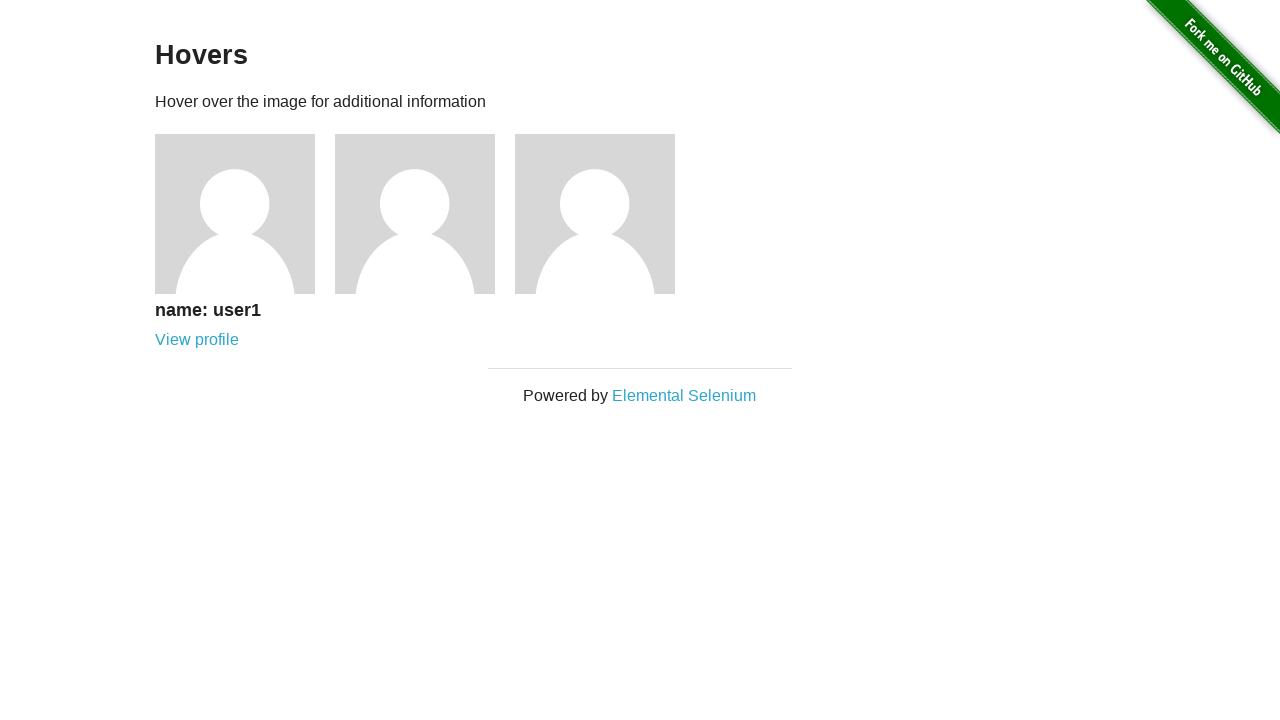

Waited for user name 'user1' to appear after hover
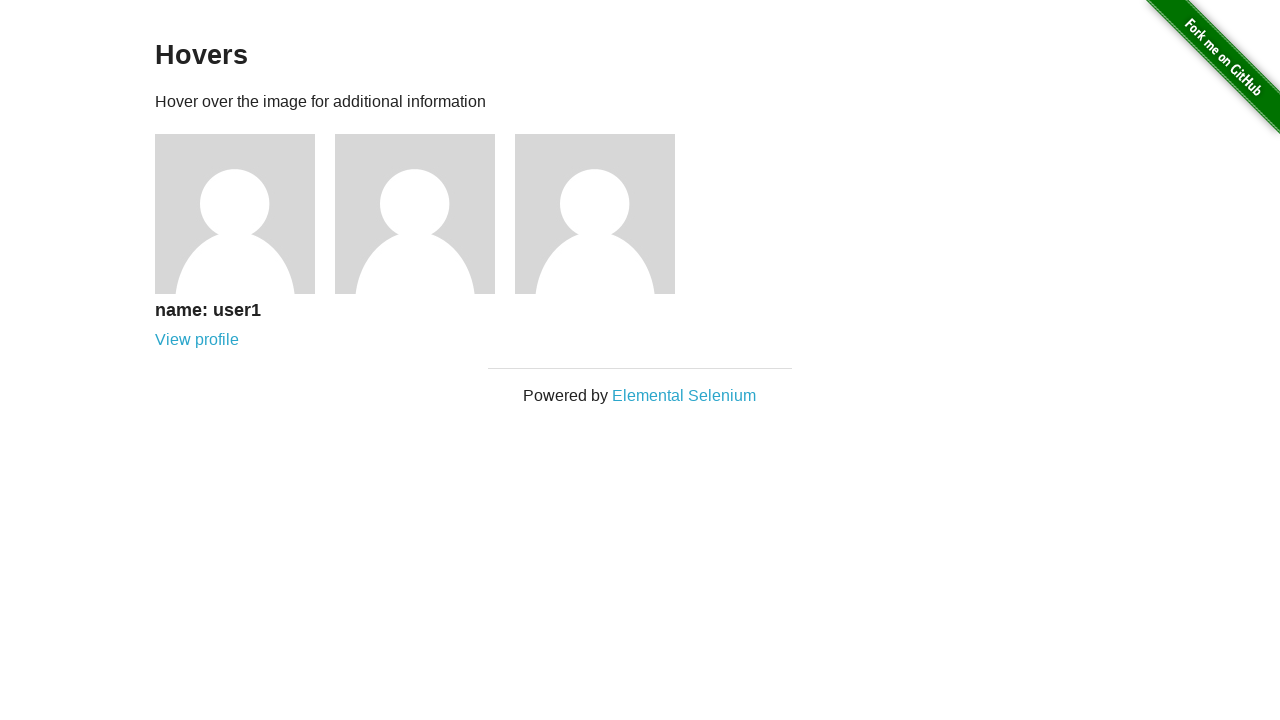

Waited for 'View profile' link to appear after hover
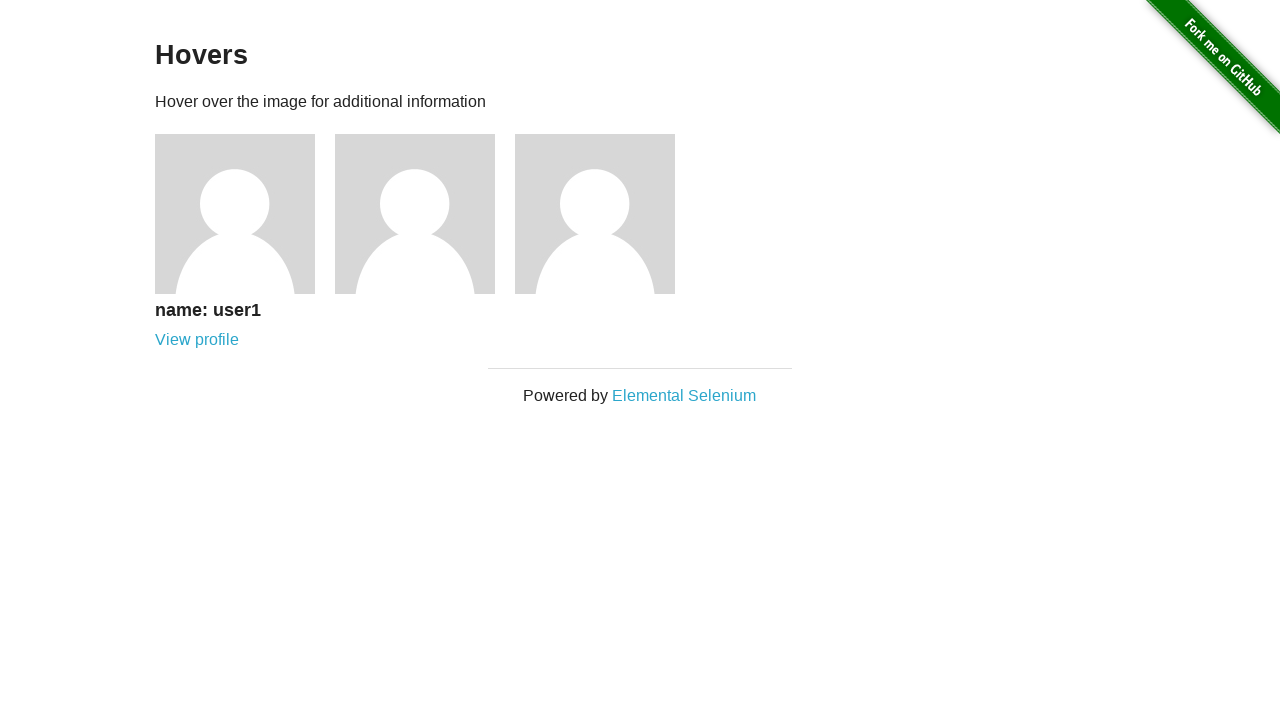

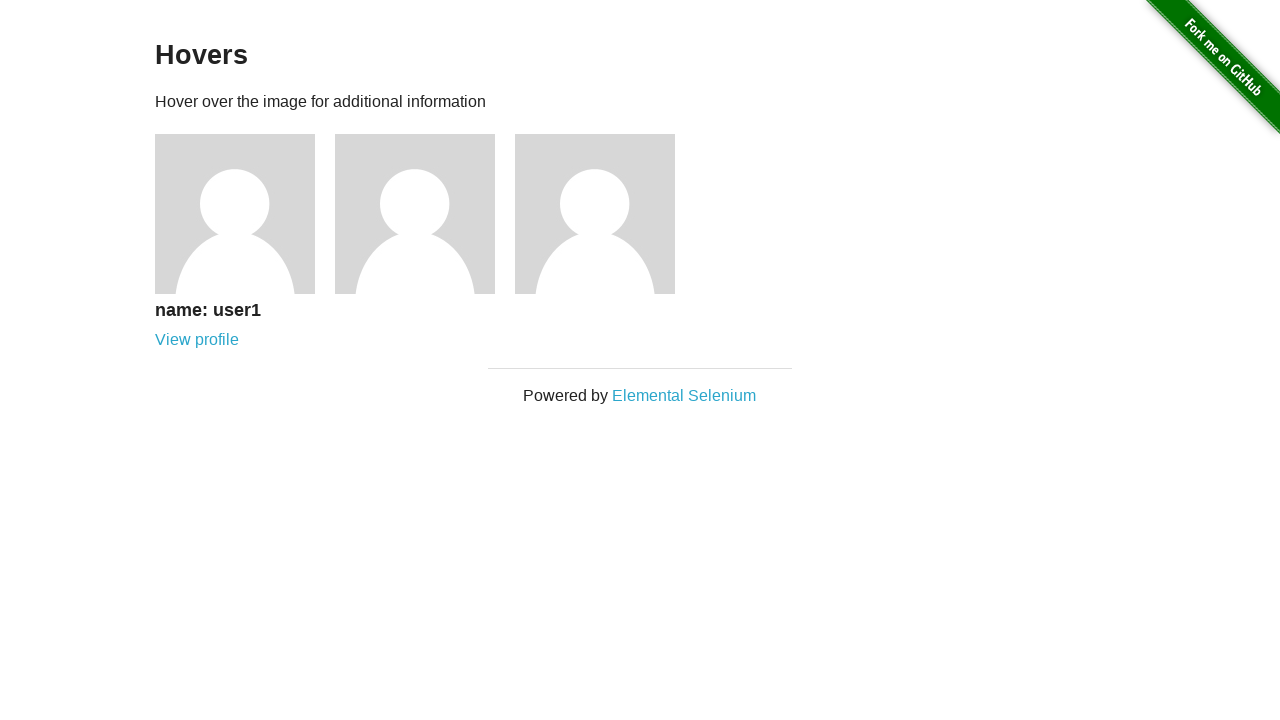